Tests dynamic loading functionality by clicking a start button, waiting for a loading bar to appear, and then verifying that finish text is displayed after loading completes.

Starting URL: http://the-internet.herokuapp.com/dynamic_loading/1

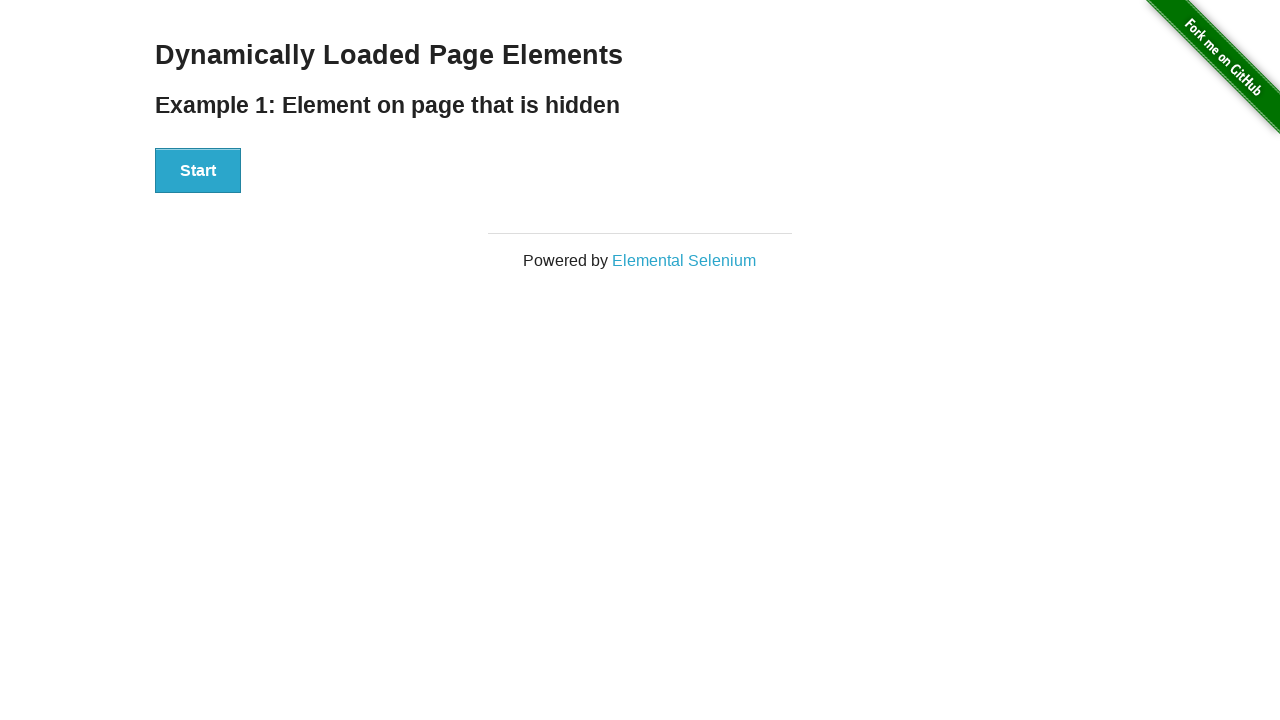

Clicked start button to begin loading at (198, 171) on #start button
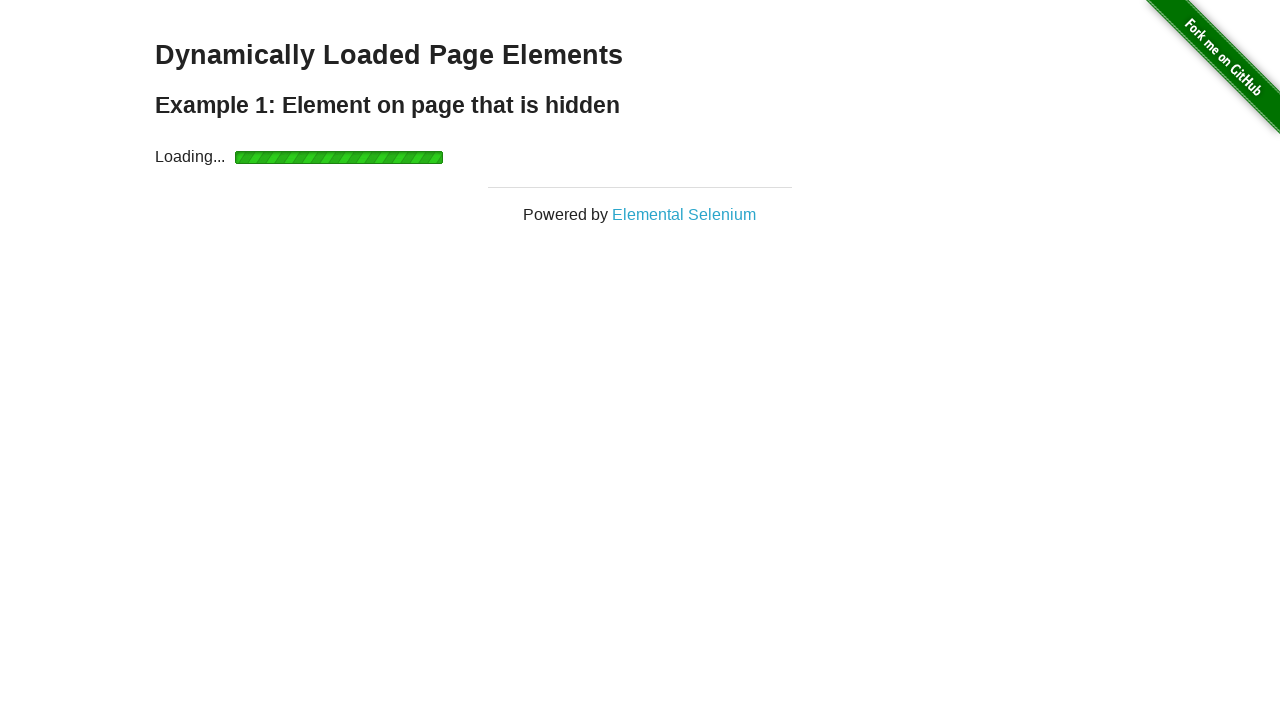

Loading bar appeared and became visible
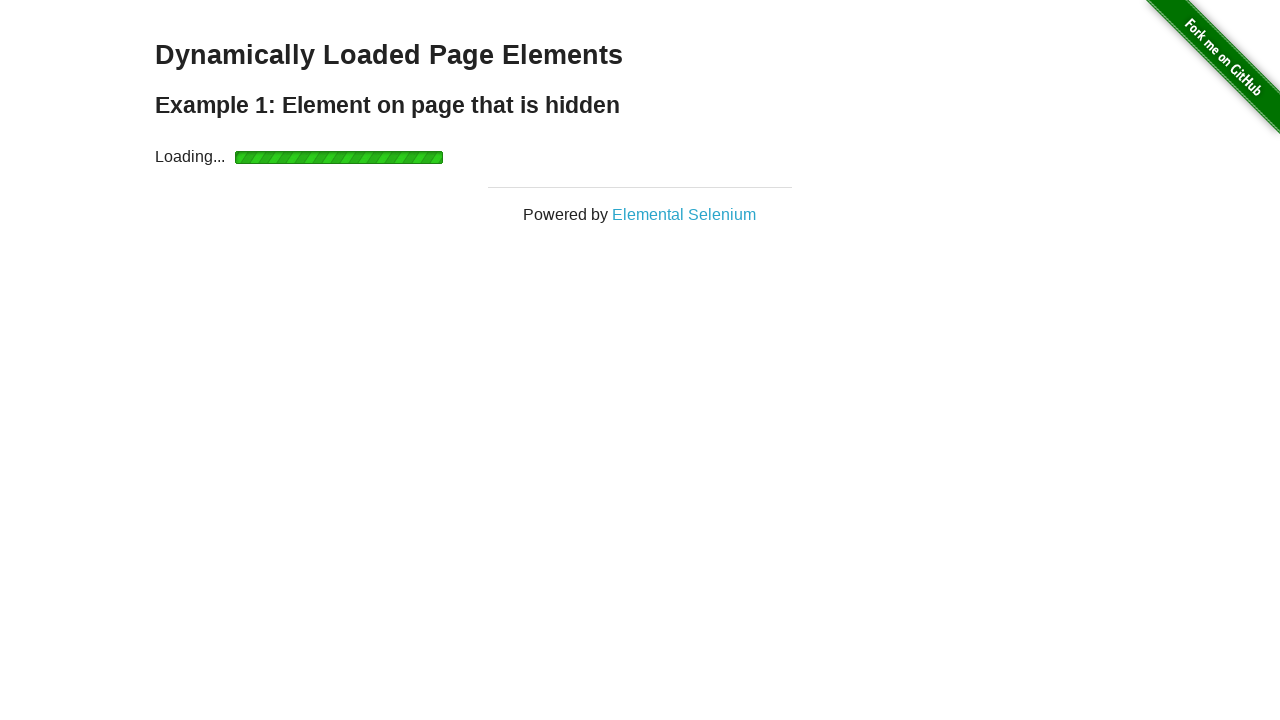

Loading completed and finish text is now visible
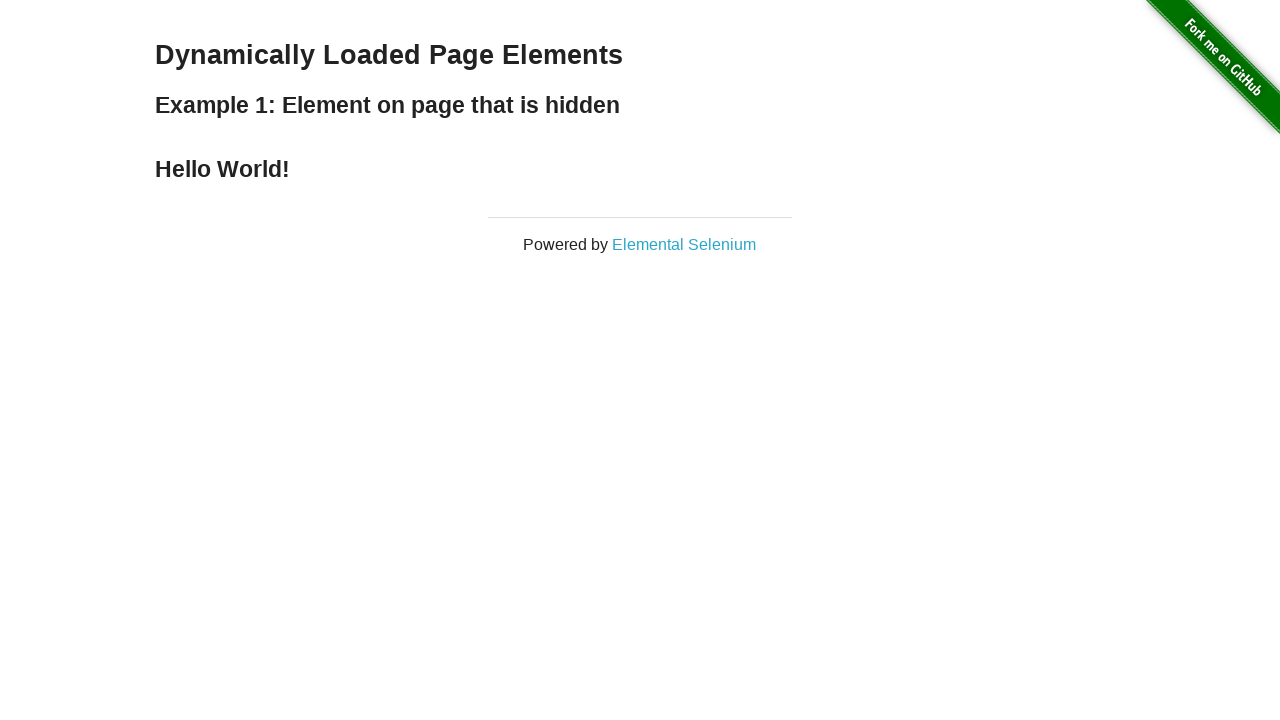

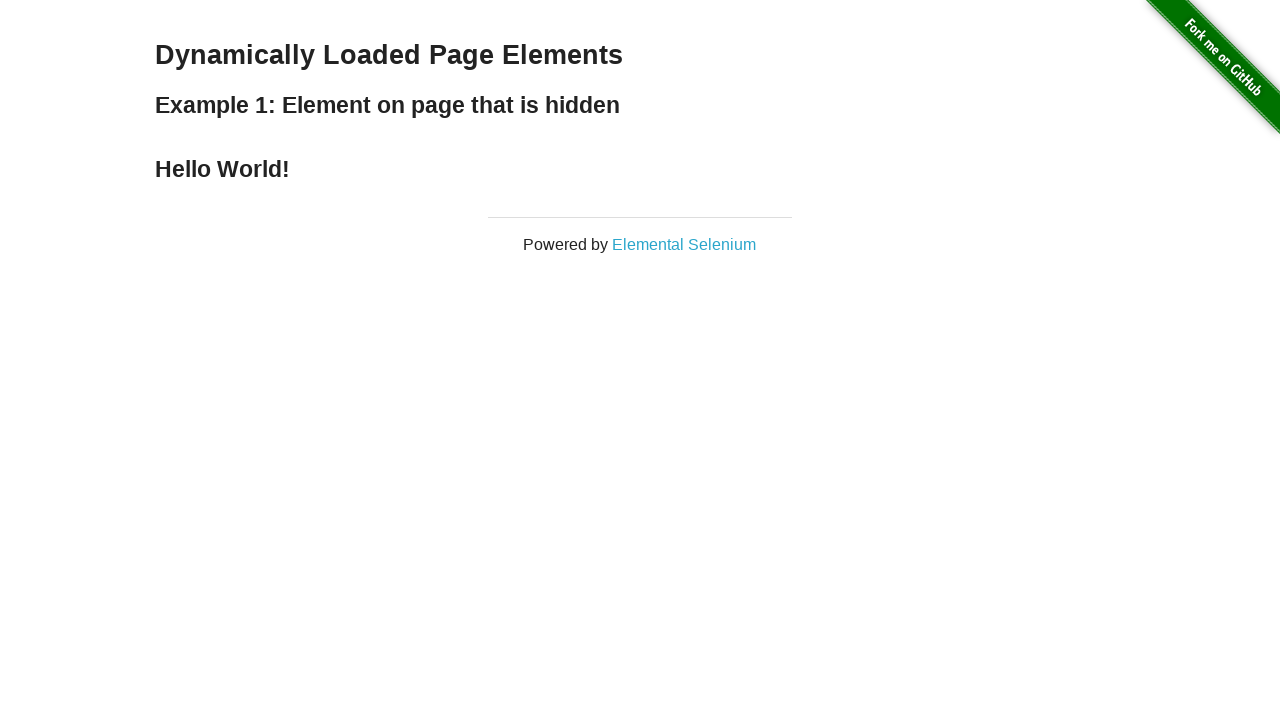